Tests a registration form by filling in first name, last name, and email fields, then verifies the page content (note: form submission is commented out in original)

Starting URL: http://suninjuly.github.io/registration1.html

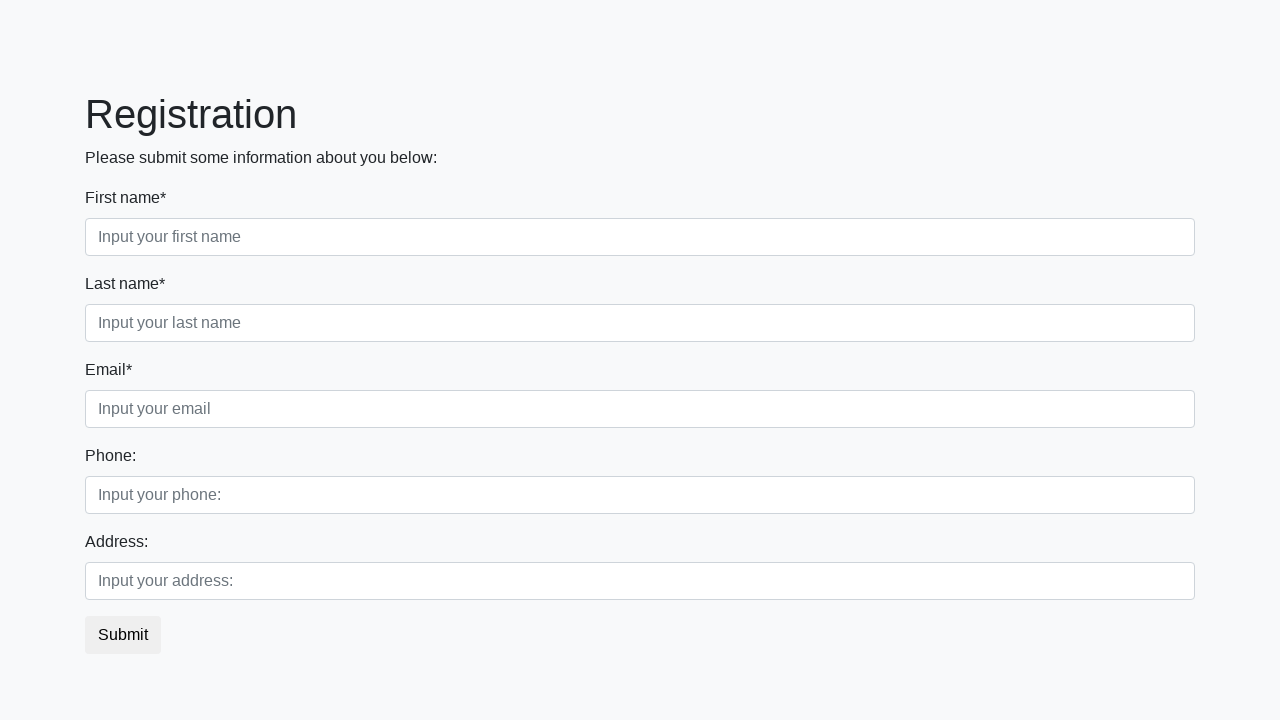

Filled first name field with 'Ivan' on input[placeholder='Input your first name']
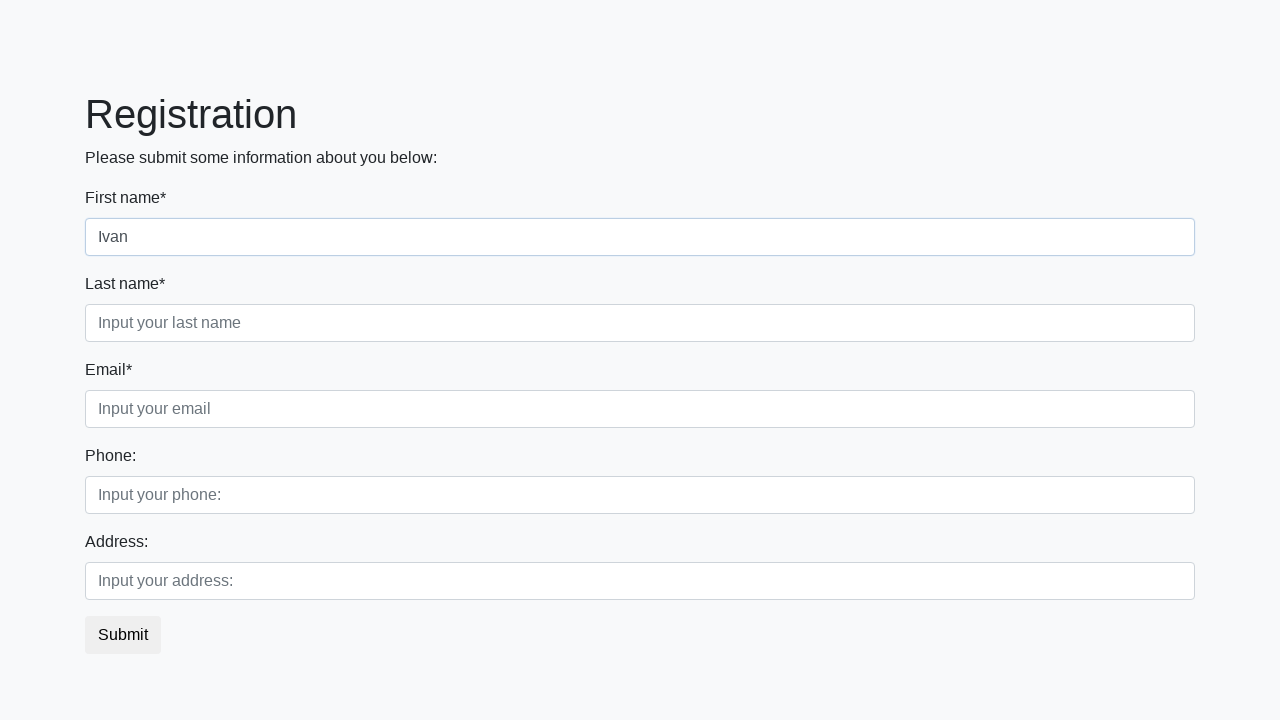

Filled last name field with 'Petrov' on input[placeholder='Input your last name']
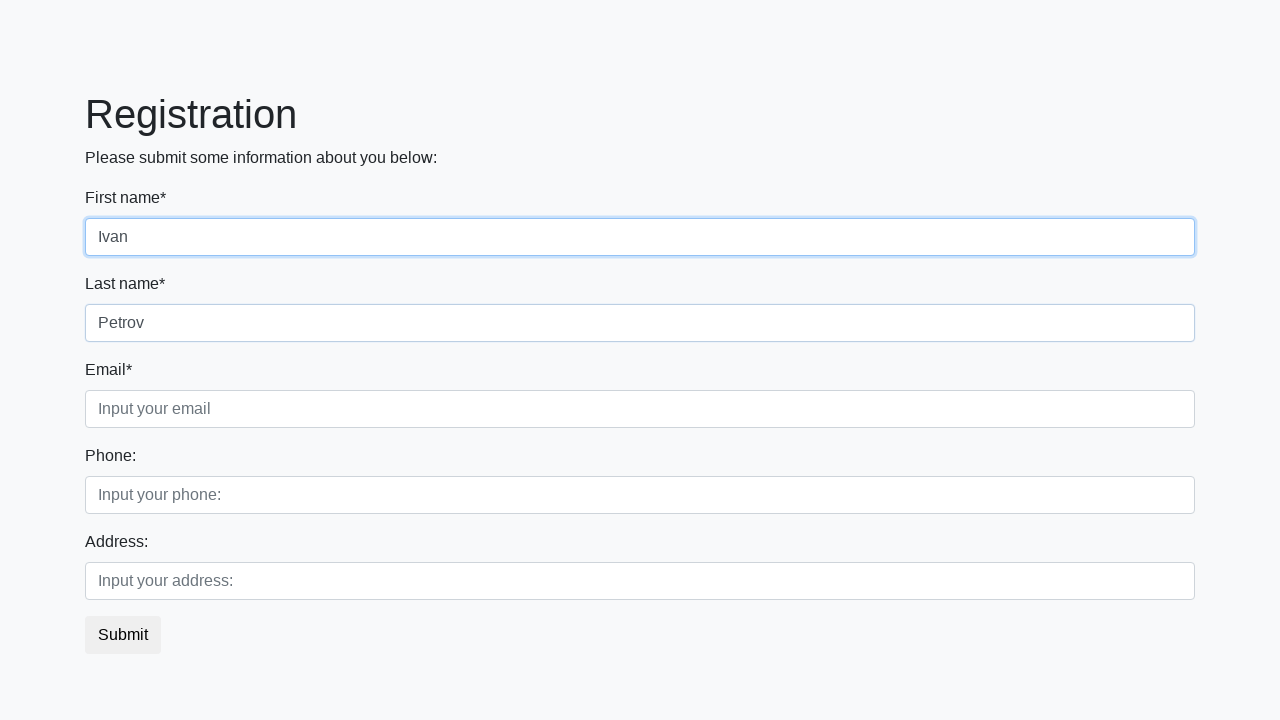

Filled email field with 'test@test.com' on input[placeholder='Input your email']
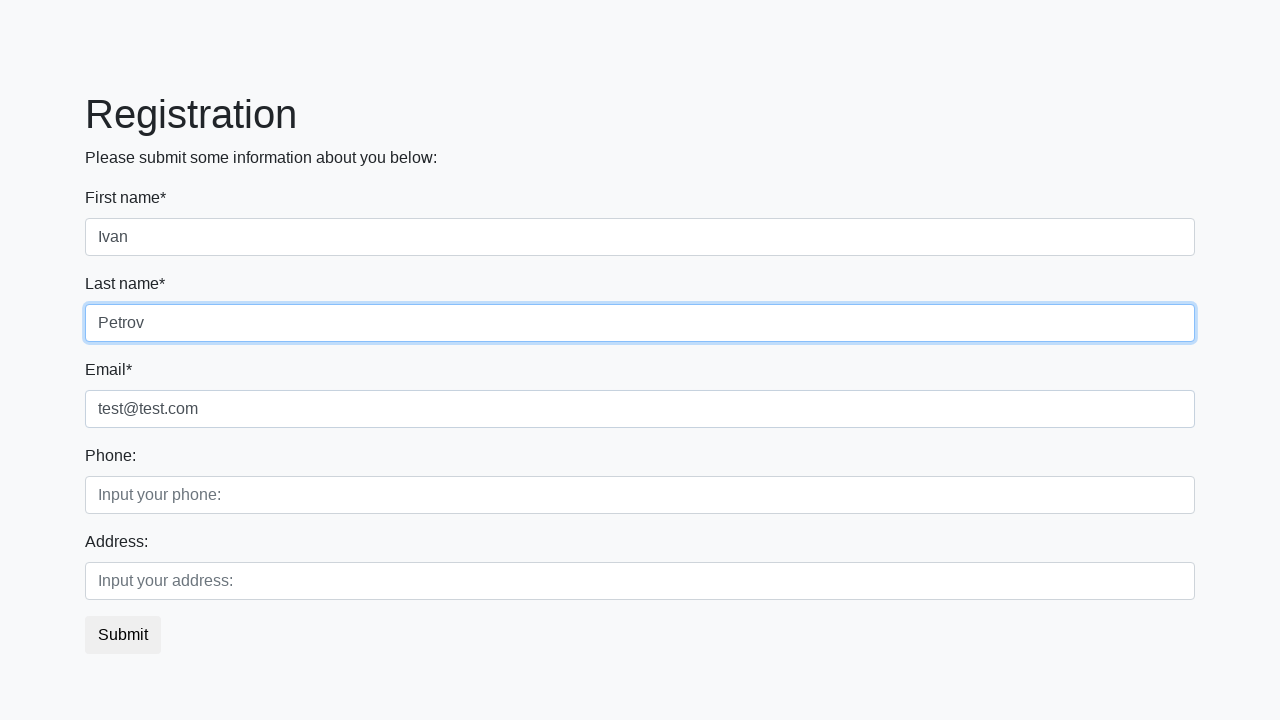

Waited for h1 element to load on page
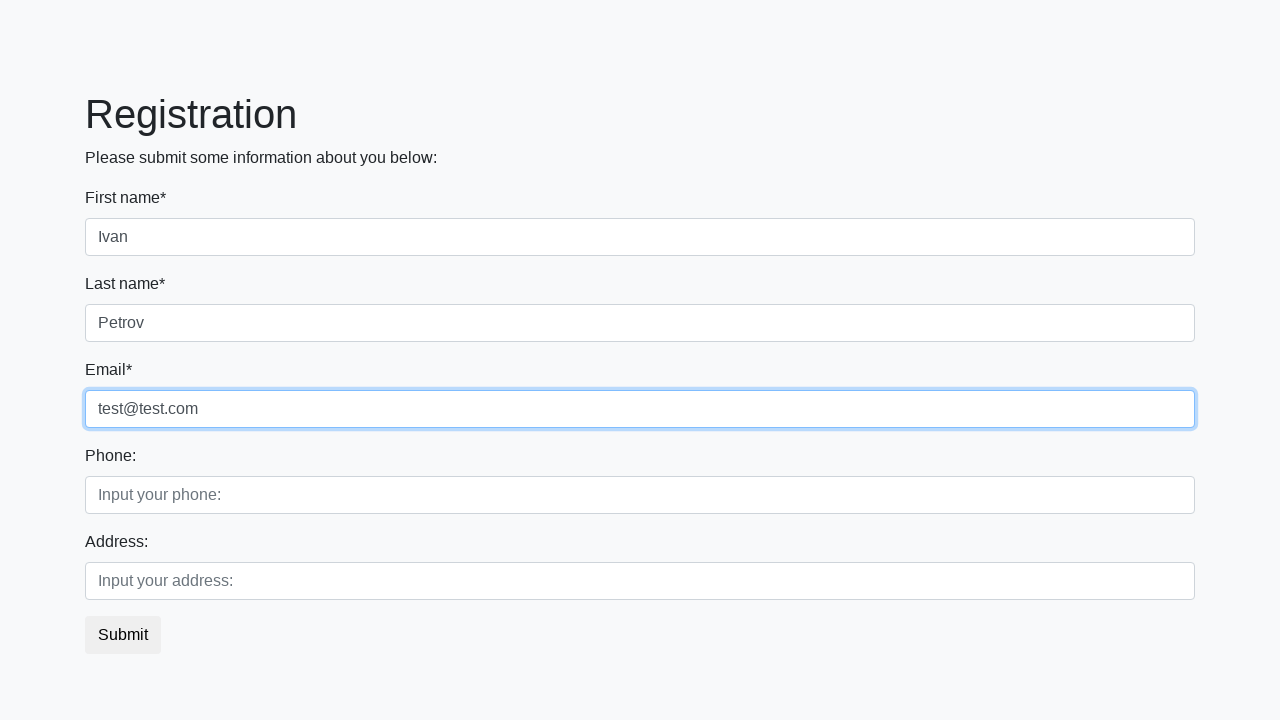

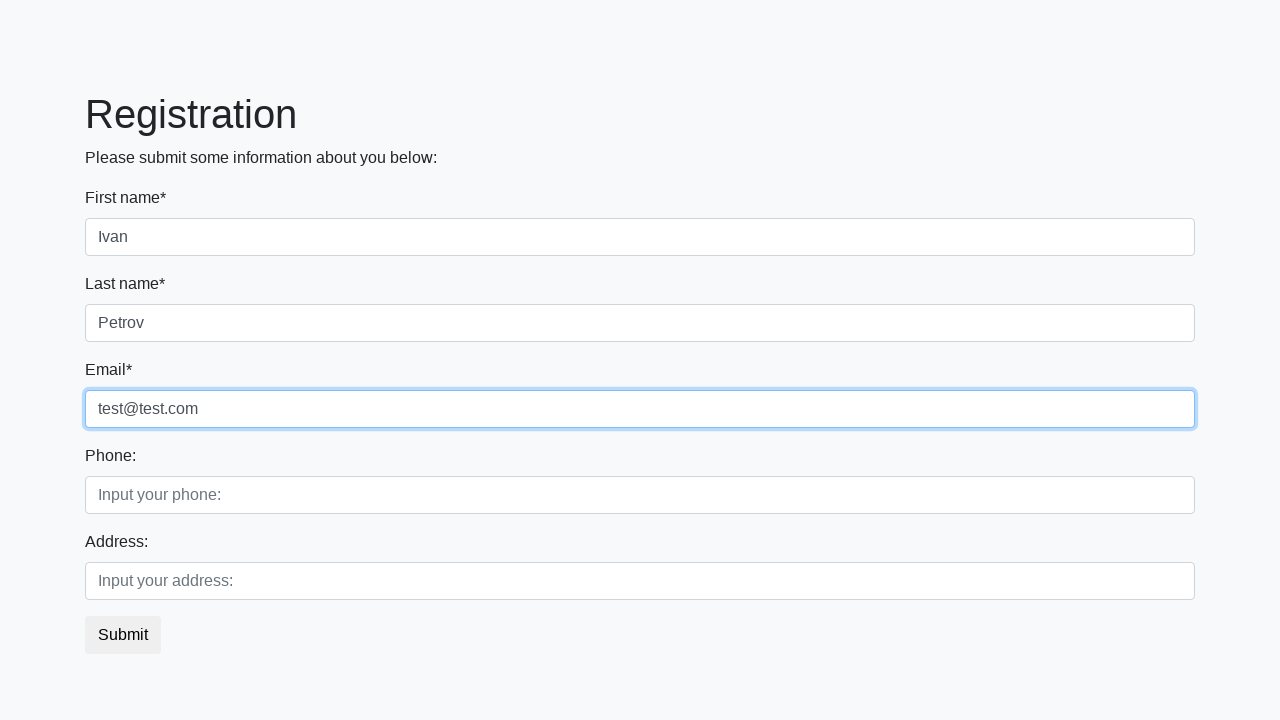